Tests that clicking the adder button does not immediately create a new element, demonstrating the need for waits in dynamic content scenarios

Starting URL: https://www.selenium.dev/selenium/web/dynamic.html

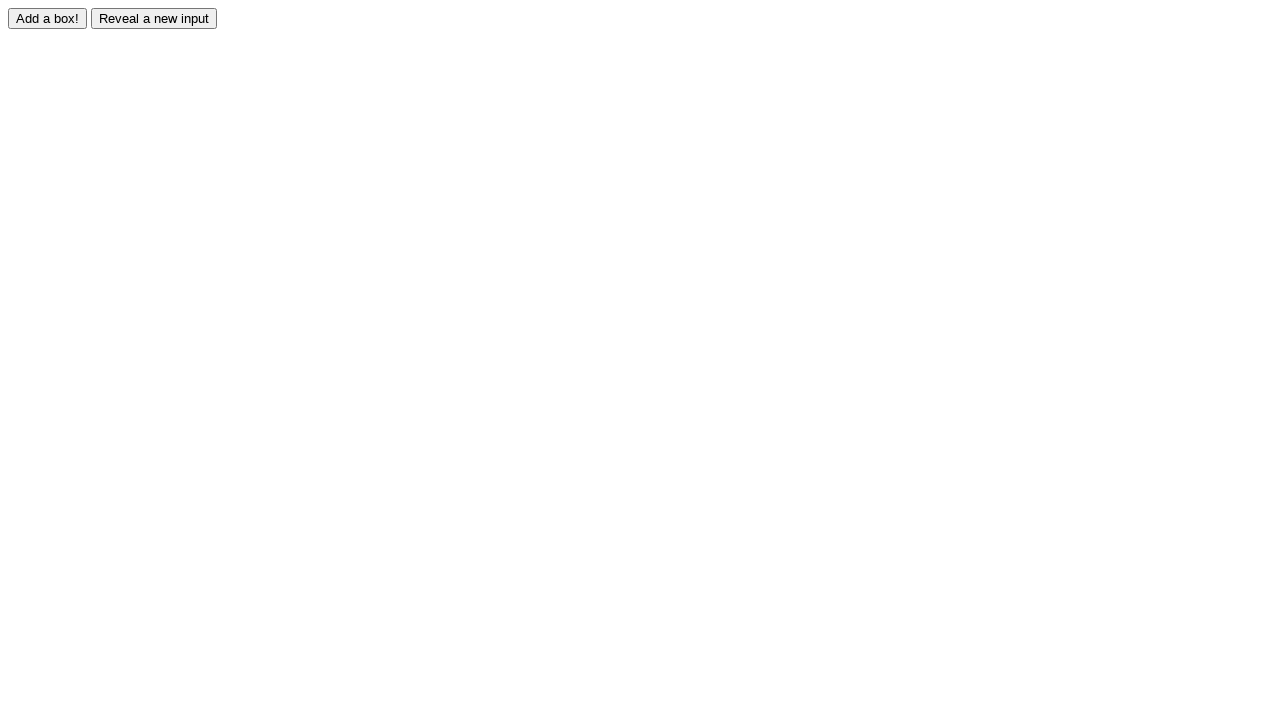

Clicked the adder button at (48, 18) on #adder
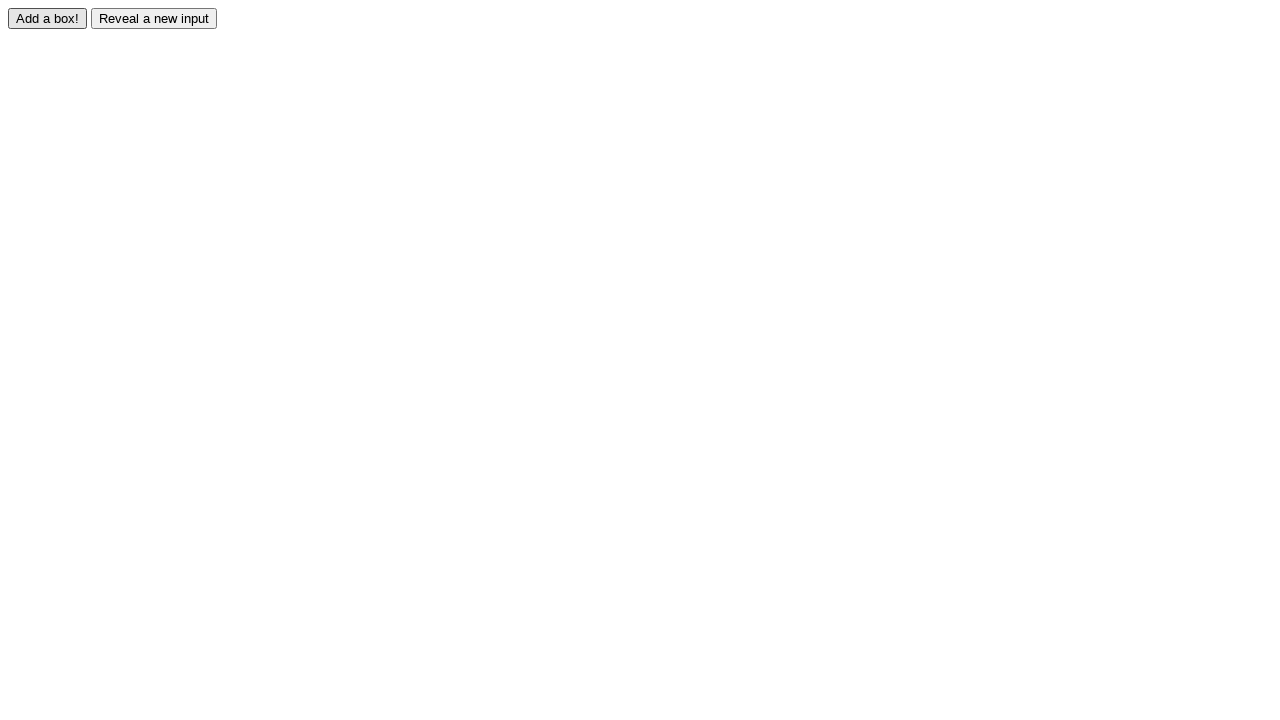

Verified that new element #box0 was not immediately created after clicking adder button
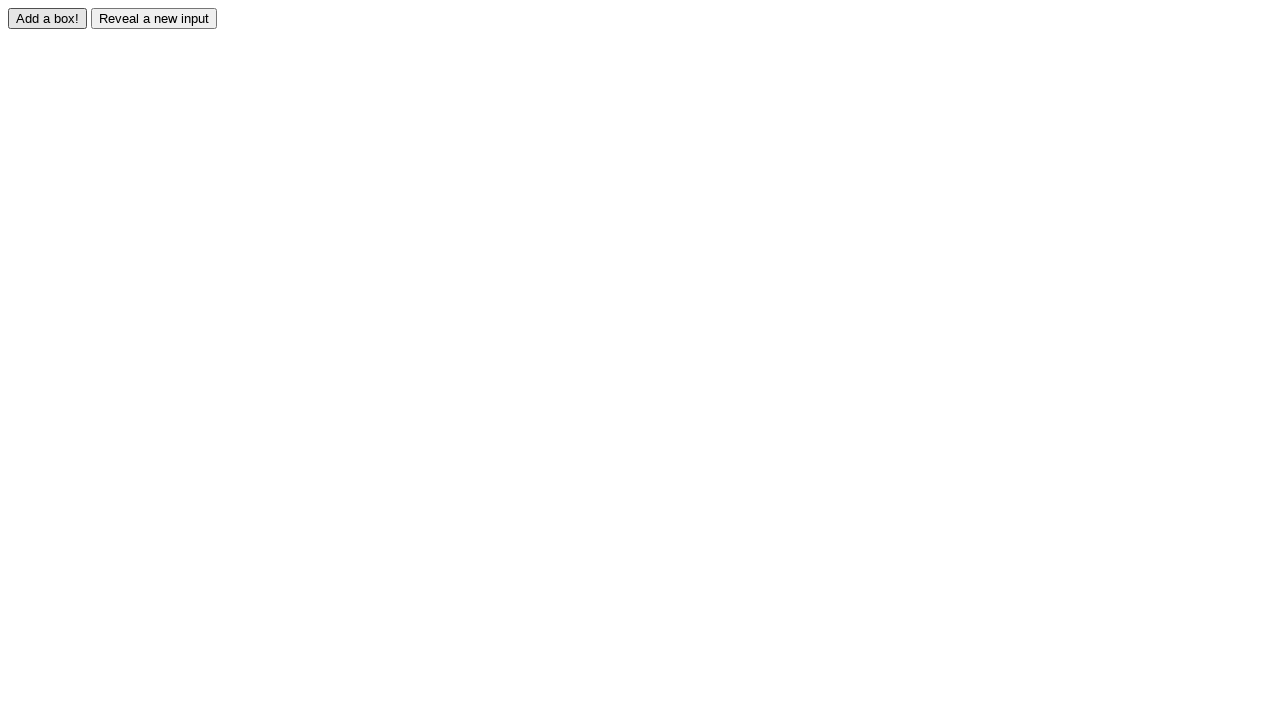

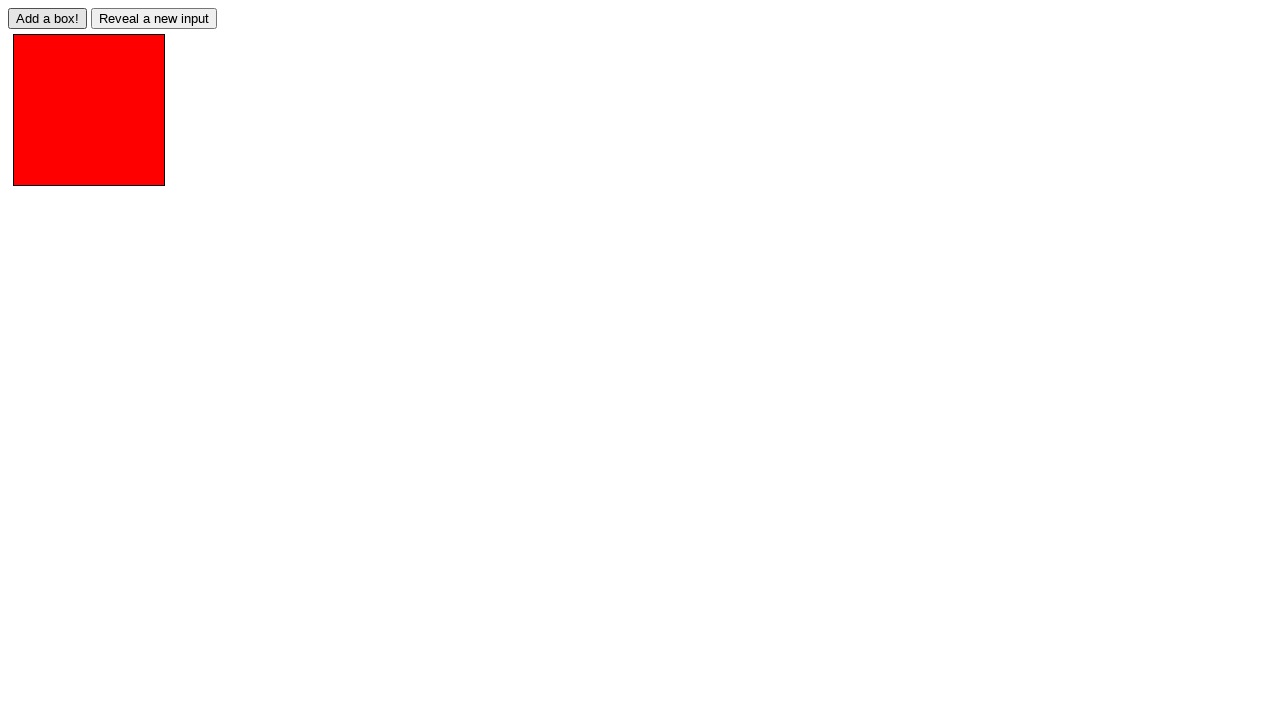